Tests that static assets load correctly by checking if the logo image loads and CSS styles are applied

Starting URL: https://ai-square-staging-731209836128.asia-east1.run.app

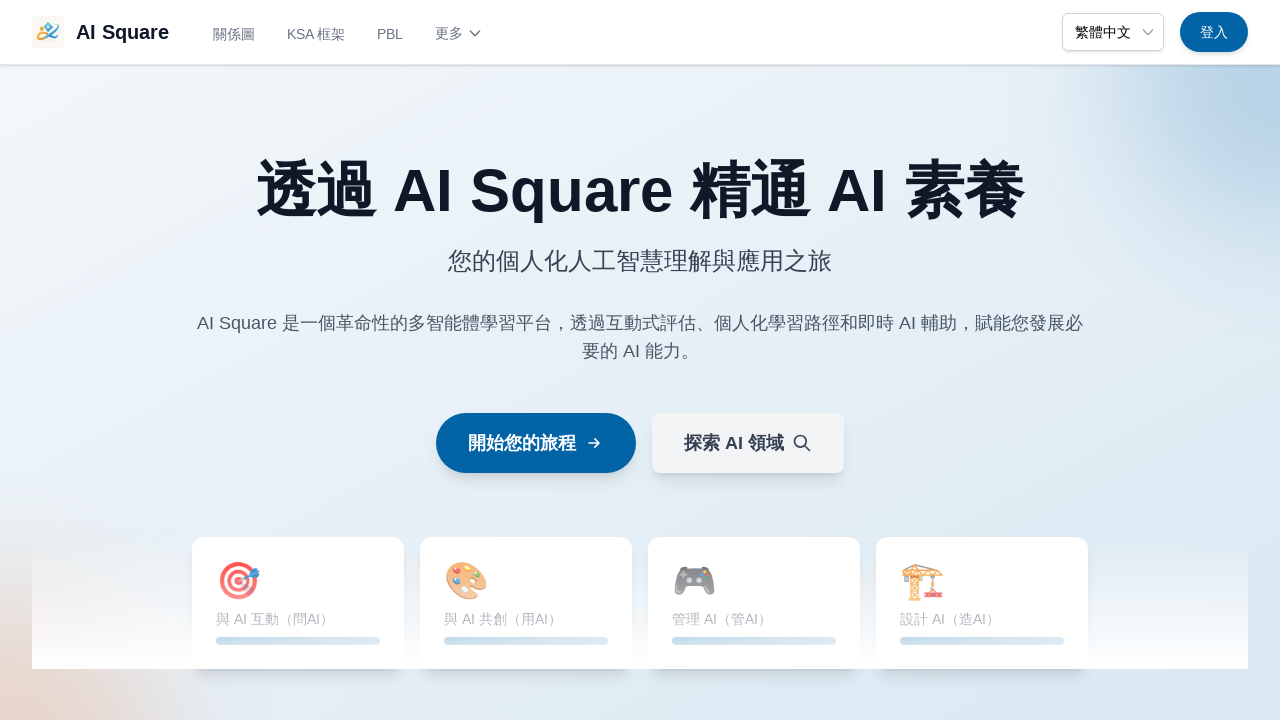

Navigated to AI Square staging application
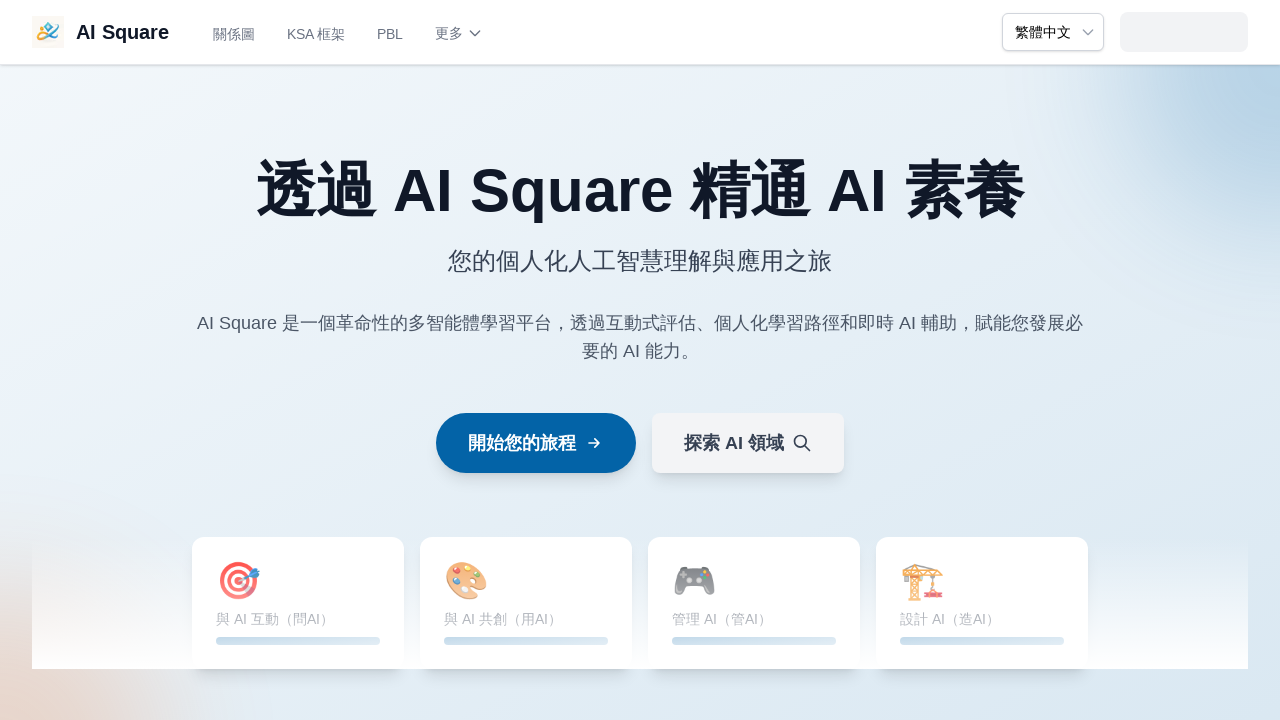

Checked if logo image loads correctly
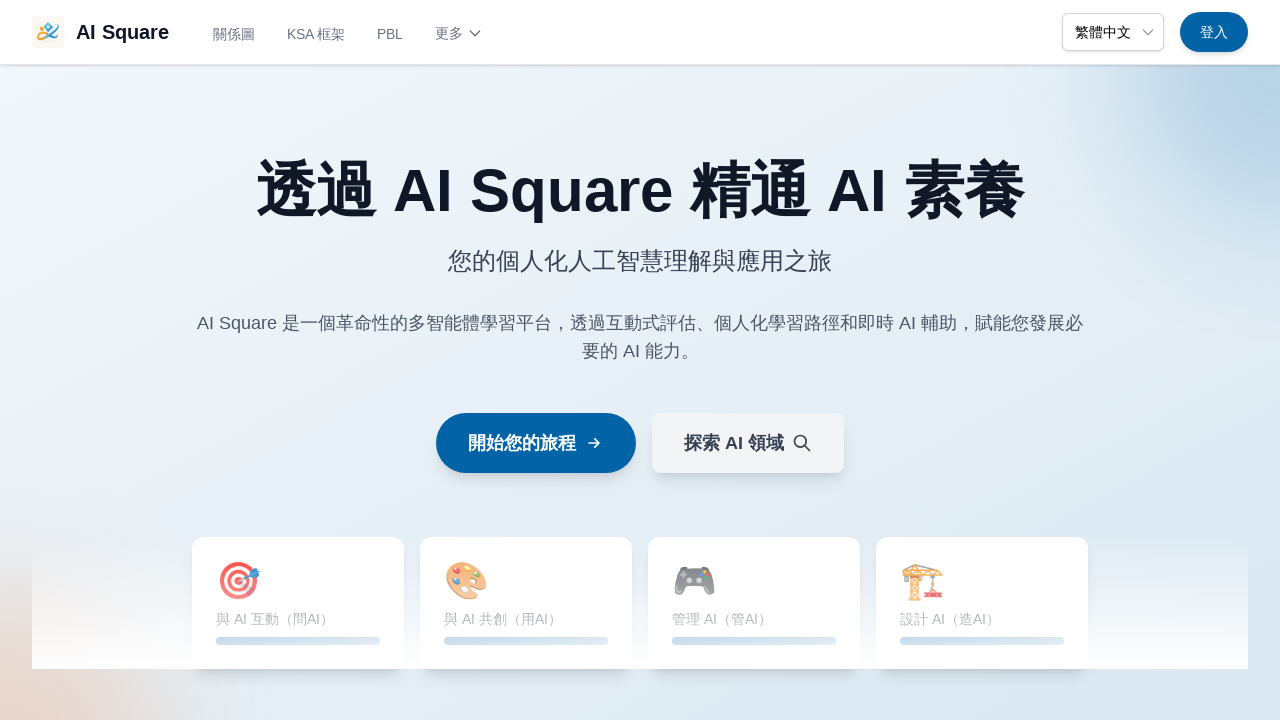

Verified that CSS styles are applied to navigation element
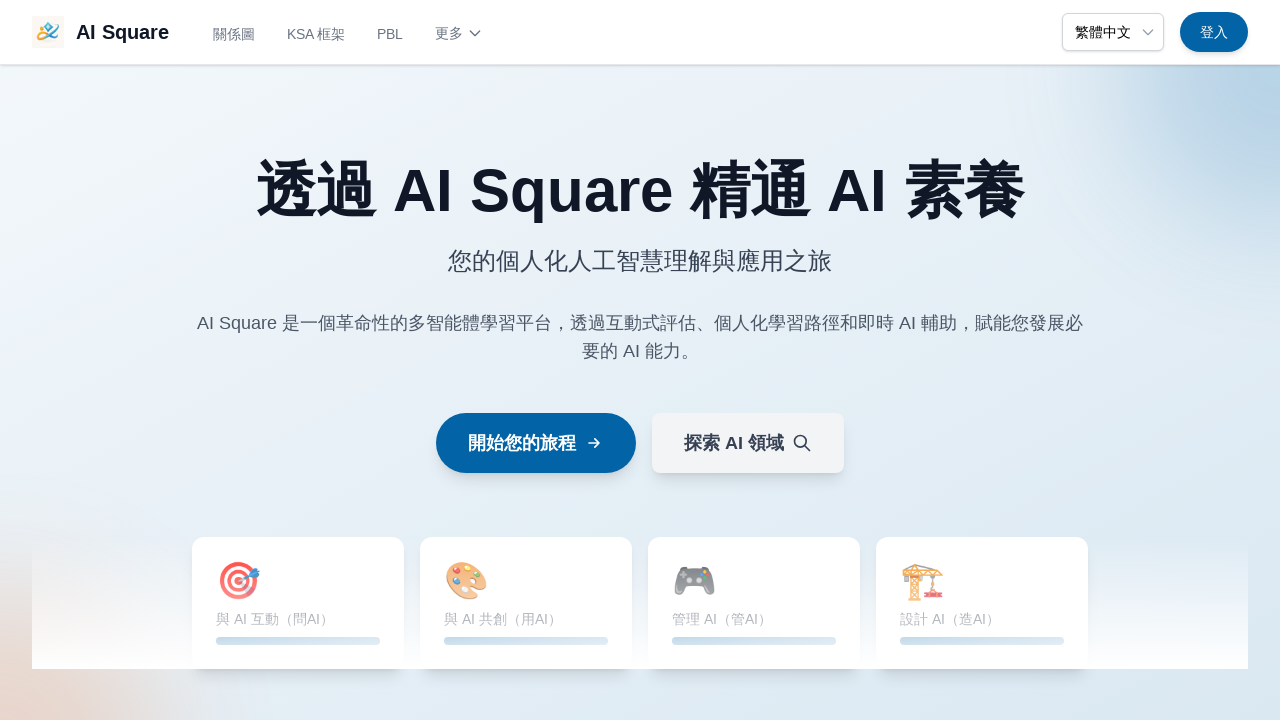

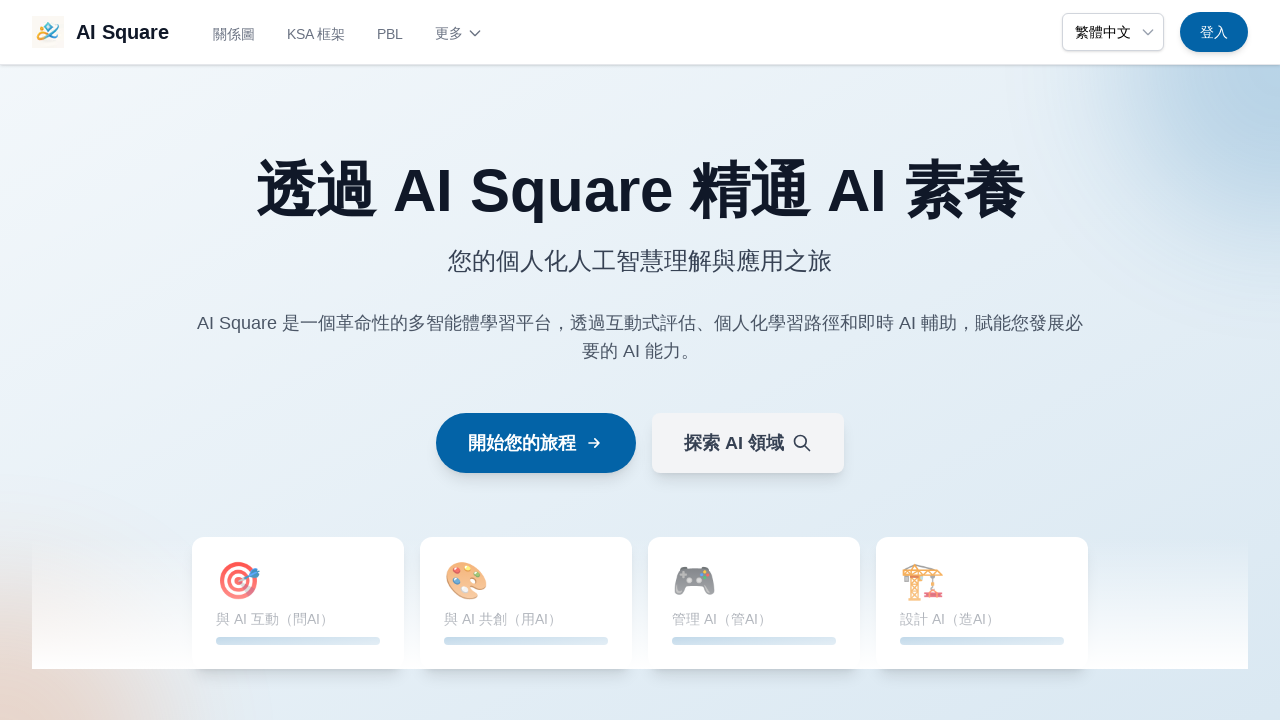